Fills out a registration form with only the minimum required fields (first name, last name, phone number, and gender)

Starting URL: https://demoqa.com/automation-practice-form

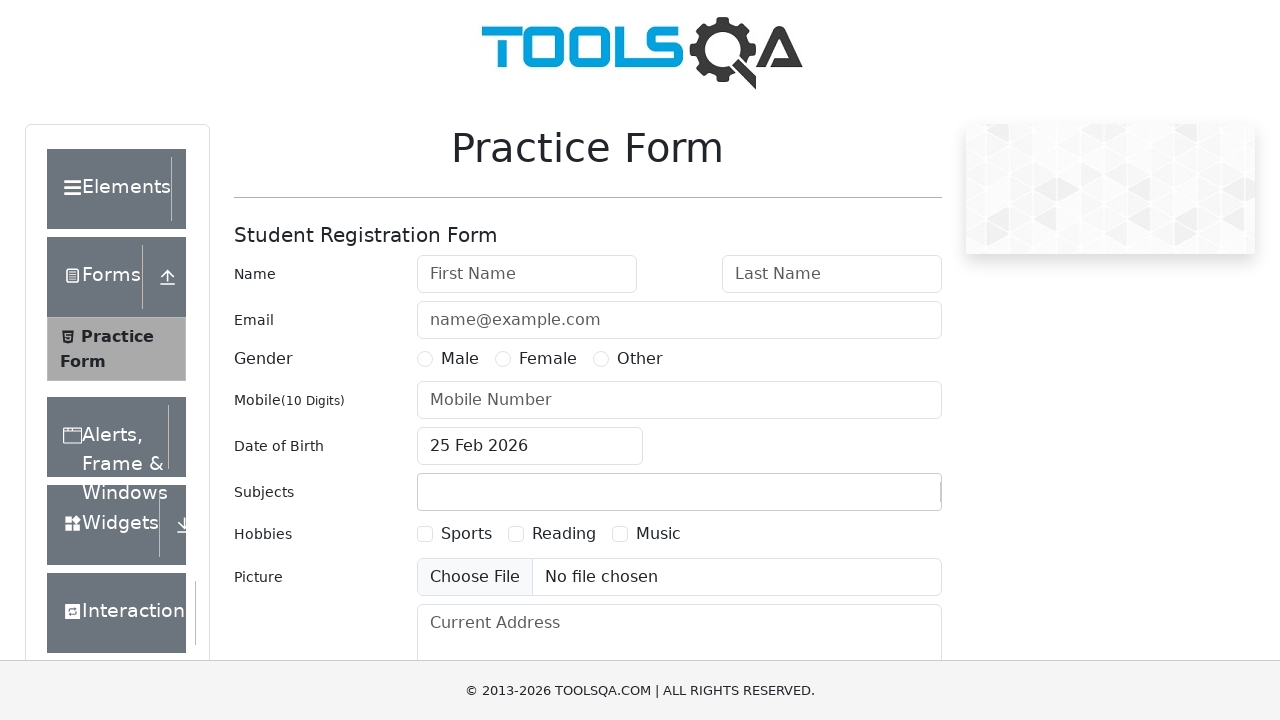

Removed fixed banner element
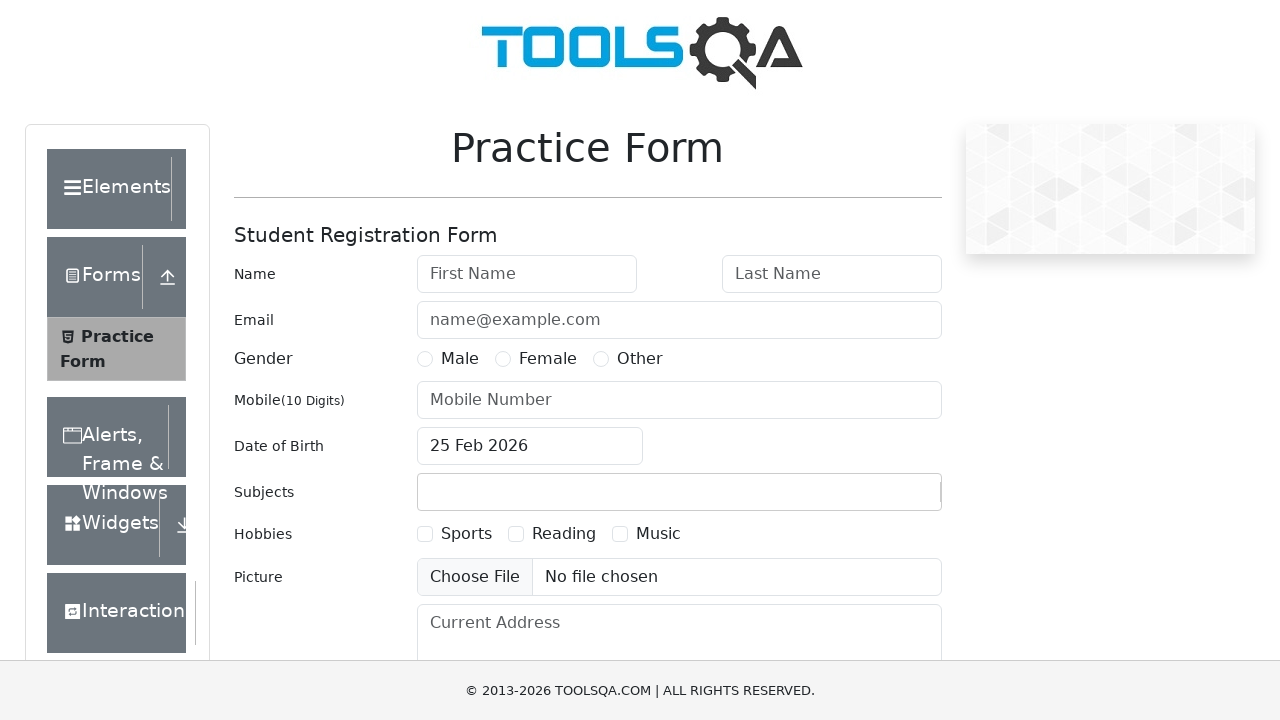

Removed footer element
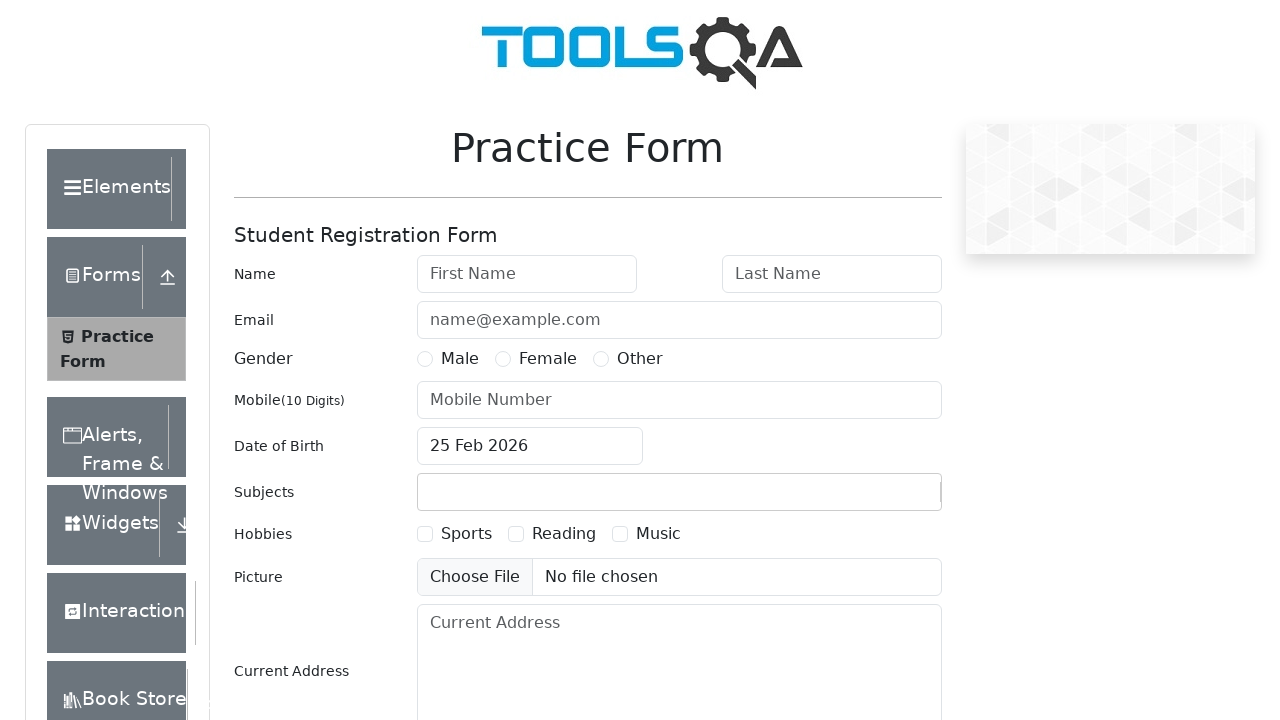

Filled first name field with 'Ivan' on #firstName
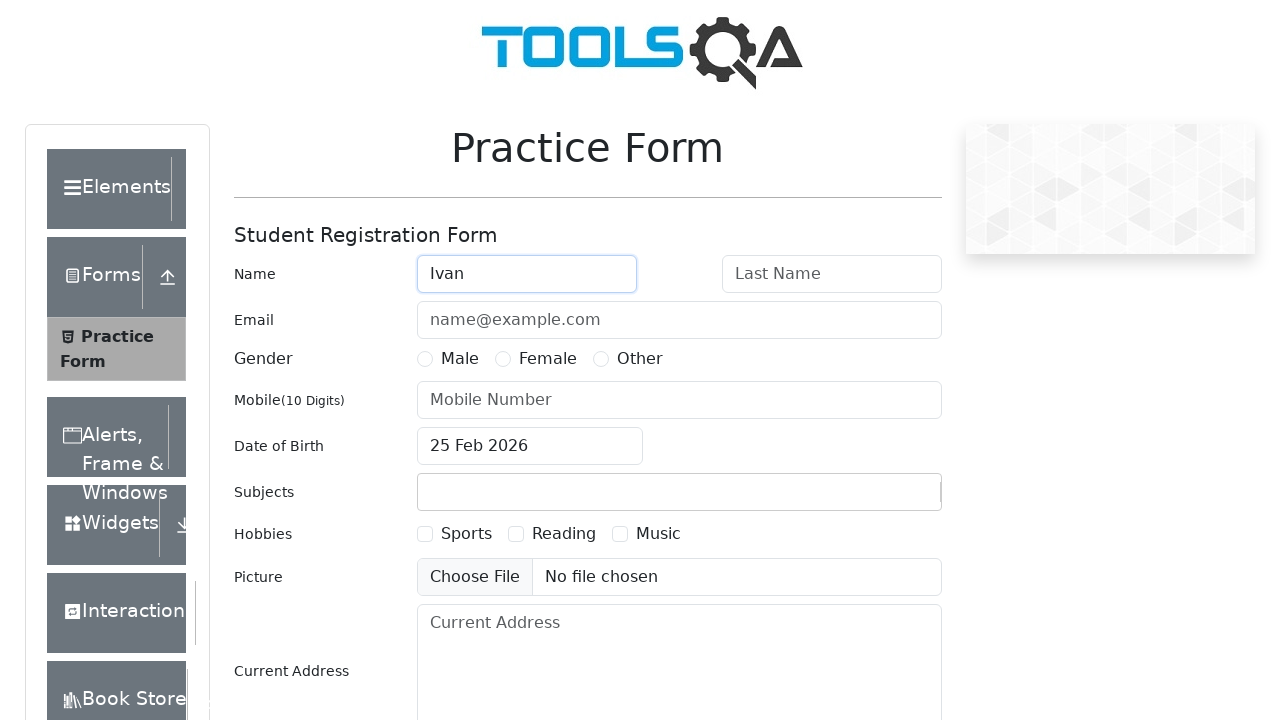

Filled last name field with 'Ivanov' on #lastName
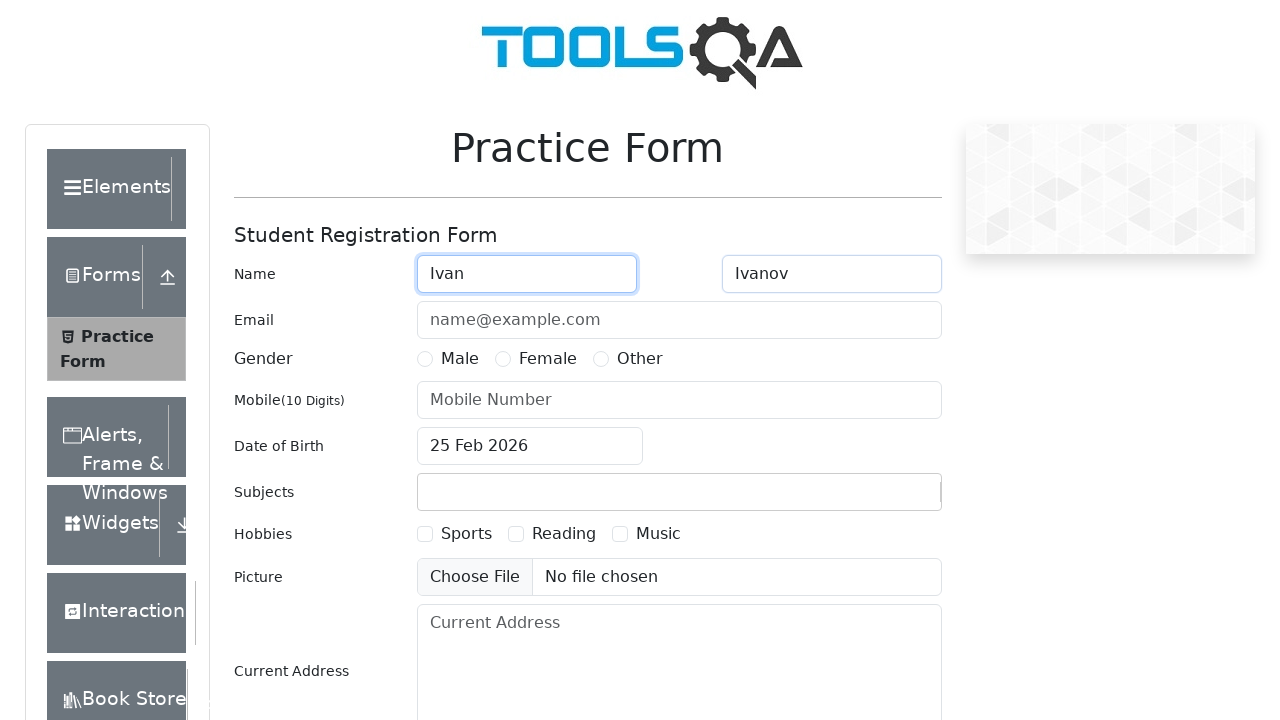

Filled phone number field with '8937799914' on #userNumber
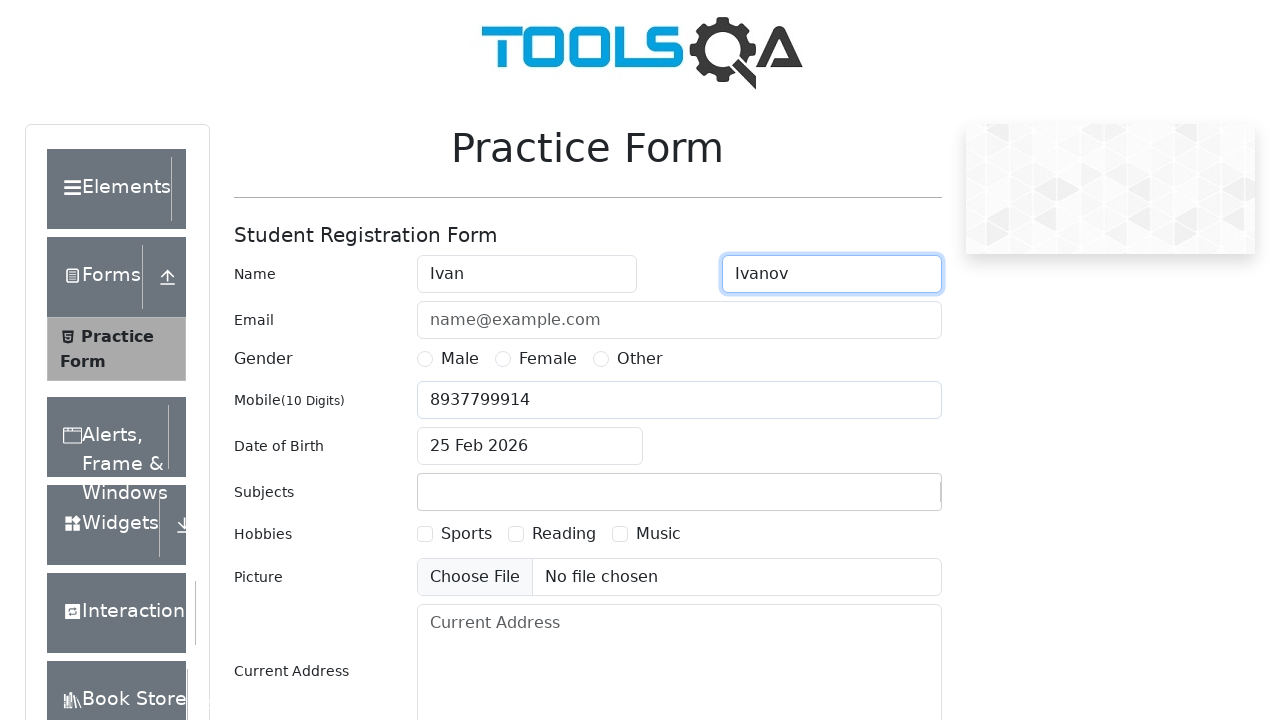

Selected Male gender option at (460, 359) on #genterWrapper >> text=Male
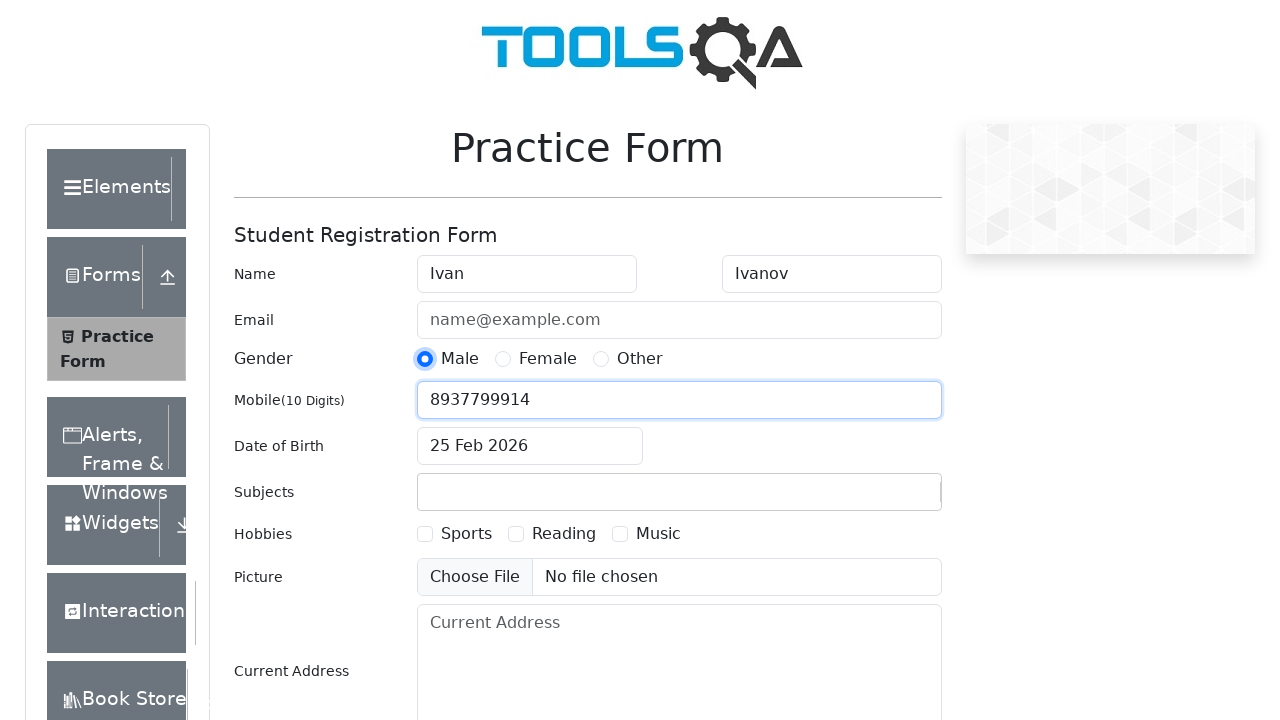

Clicked submit button to submit registration form at (885, 499) on #submit
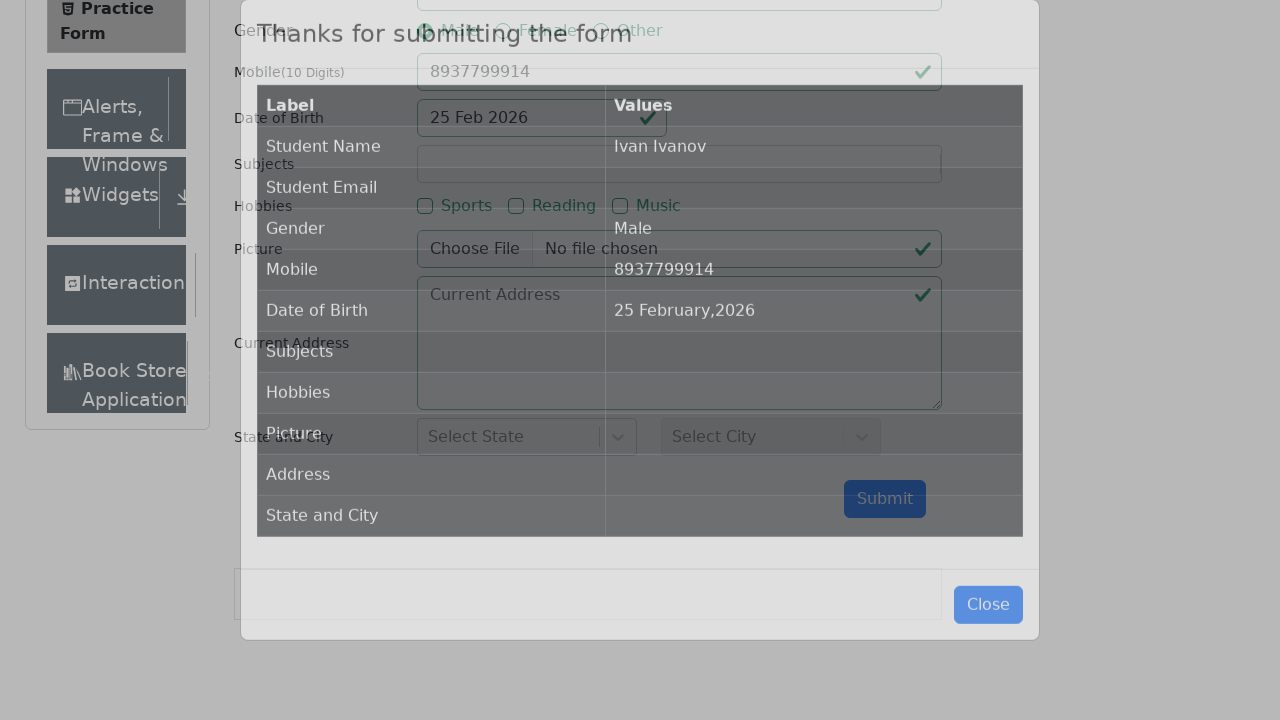

Closed submission confirmation modal at (988, 634) on text=Close
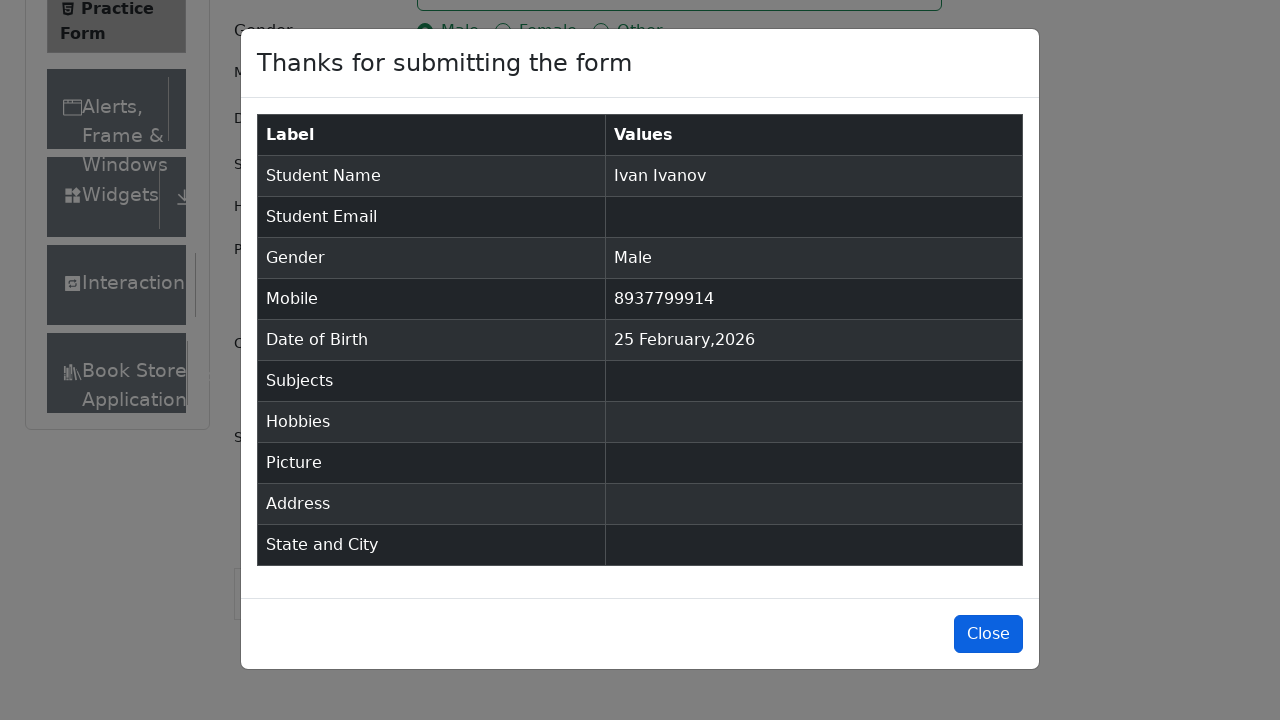

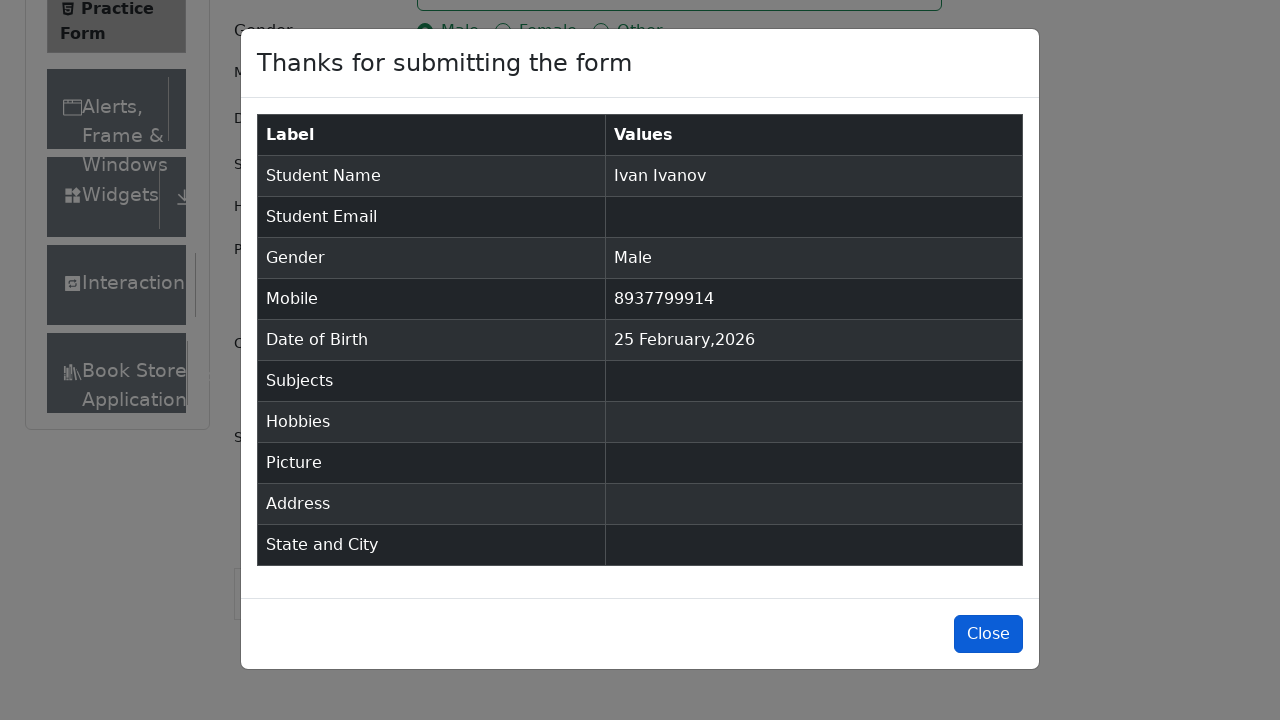